Tests pagination functionality by clicking through multiple pages (4 pages total) on a web table pagination component.

Starting URL: https://testautomationpractice.blogspot.com/

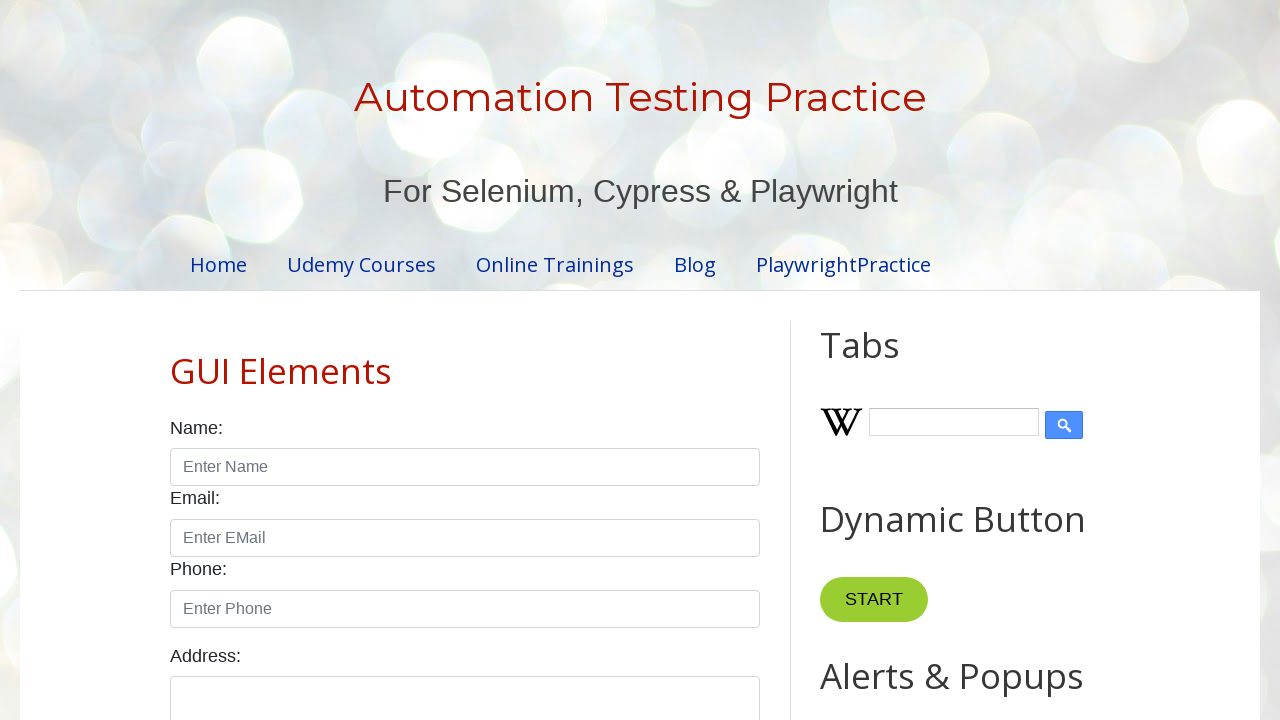

Waited for page to load (domcontentloaded)
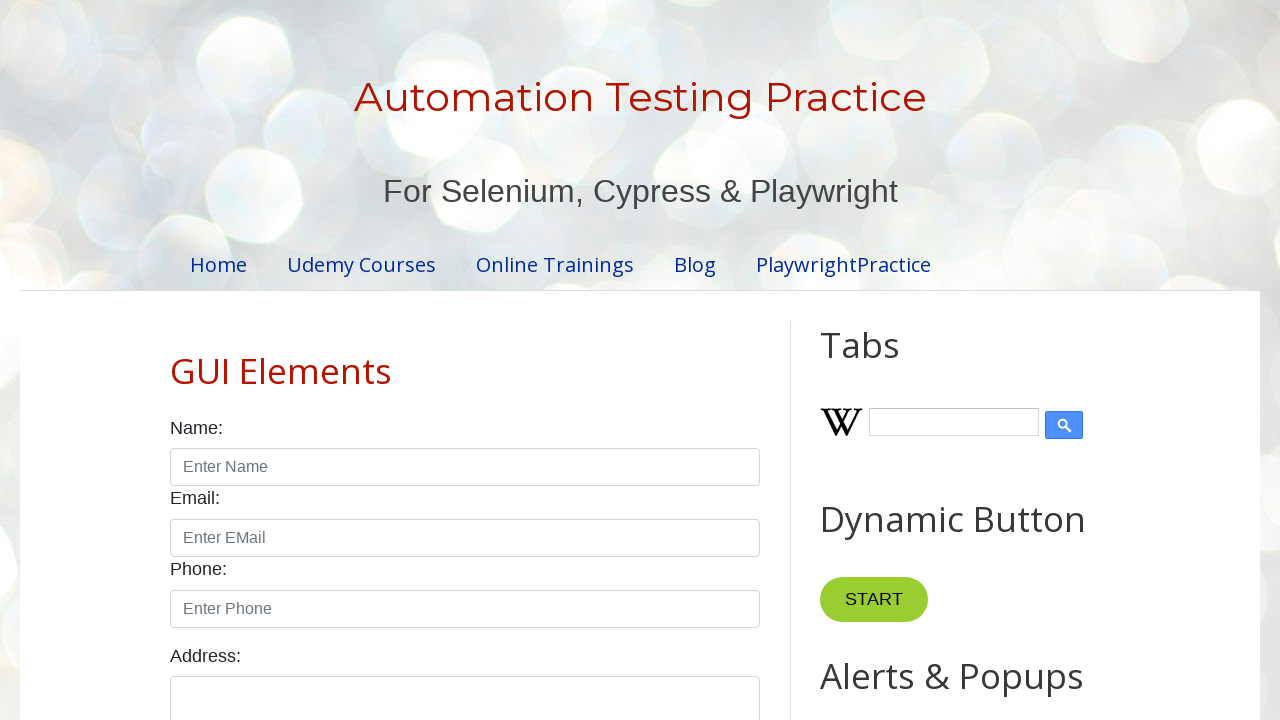

Clicked pagination link to navigate to page 2 at (416, 361) on ul.pagination a
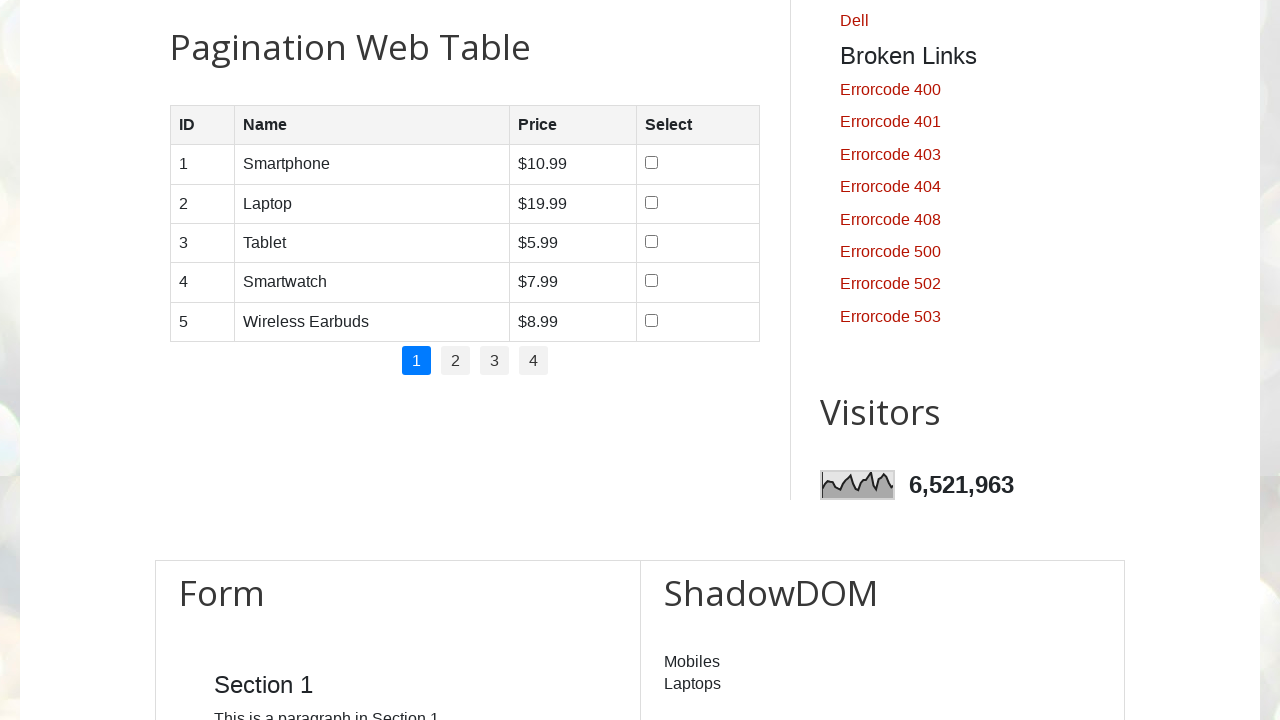

Waited for page 2 content to load
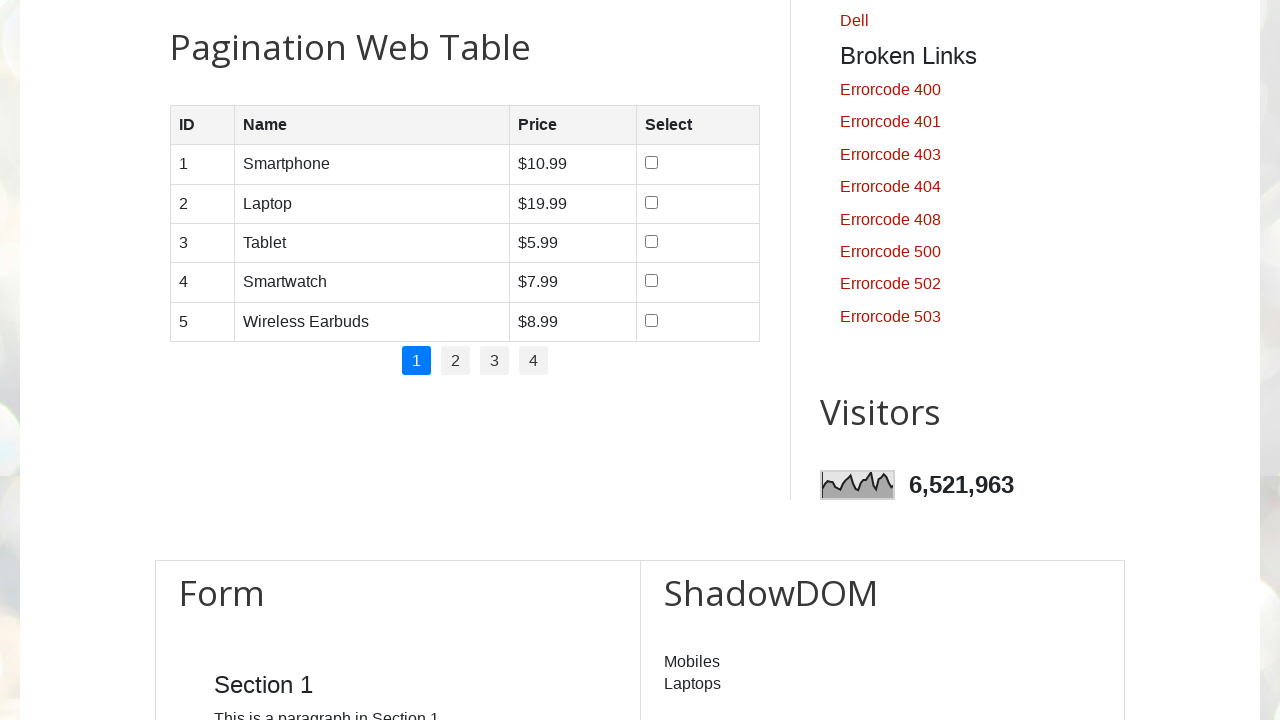

Clicked pagination link to navigate to page 3 at (416, 361) on ul.pagination a
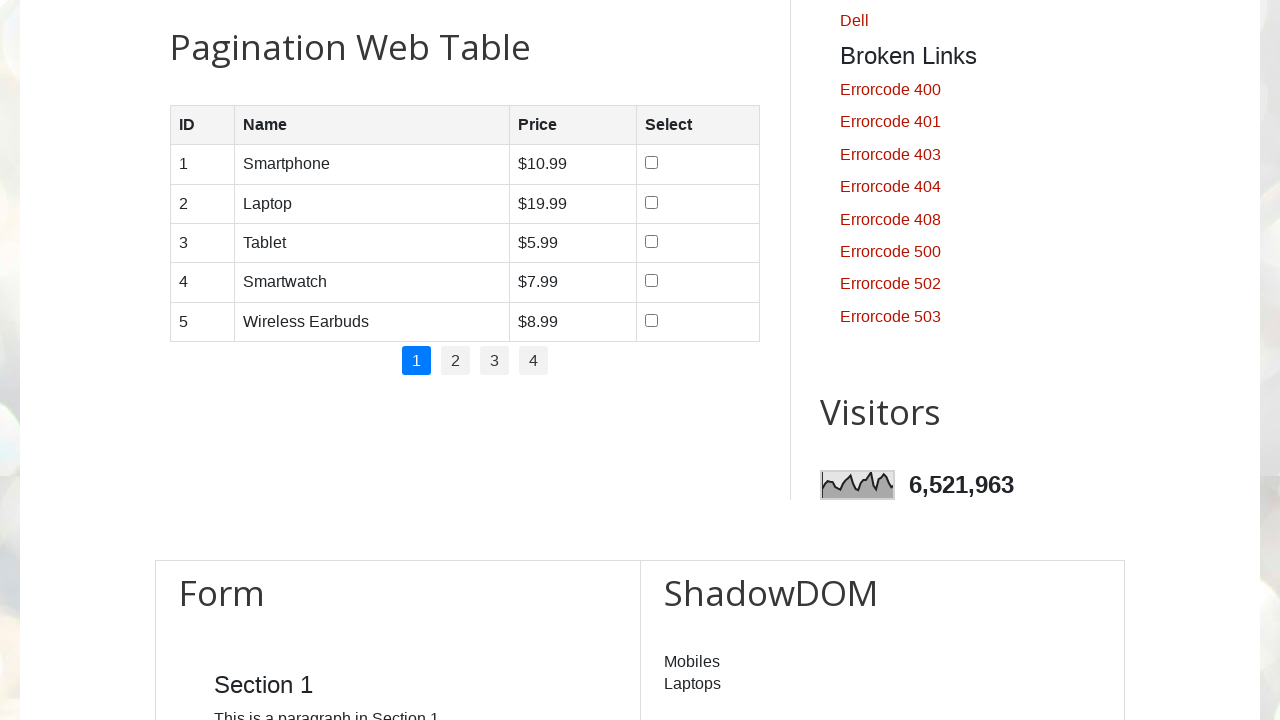

Waited for page 3 content to load
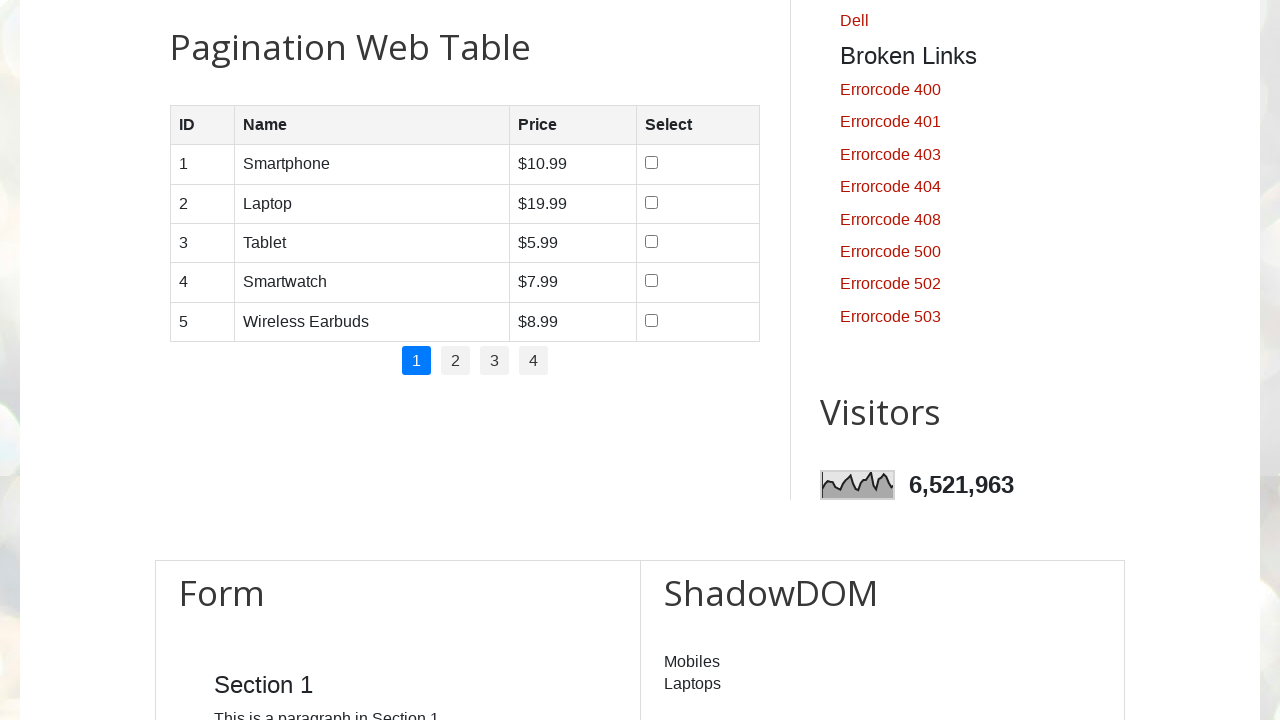

Clicked pagination link to navigate to page 4 at (416, 361) on ul.pagination a
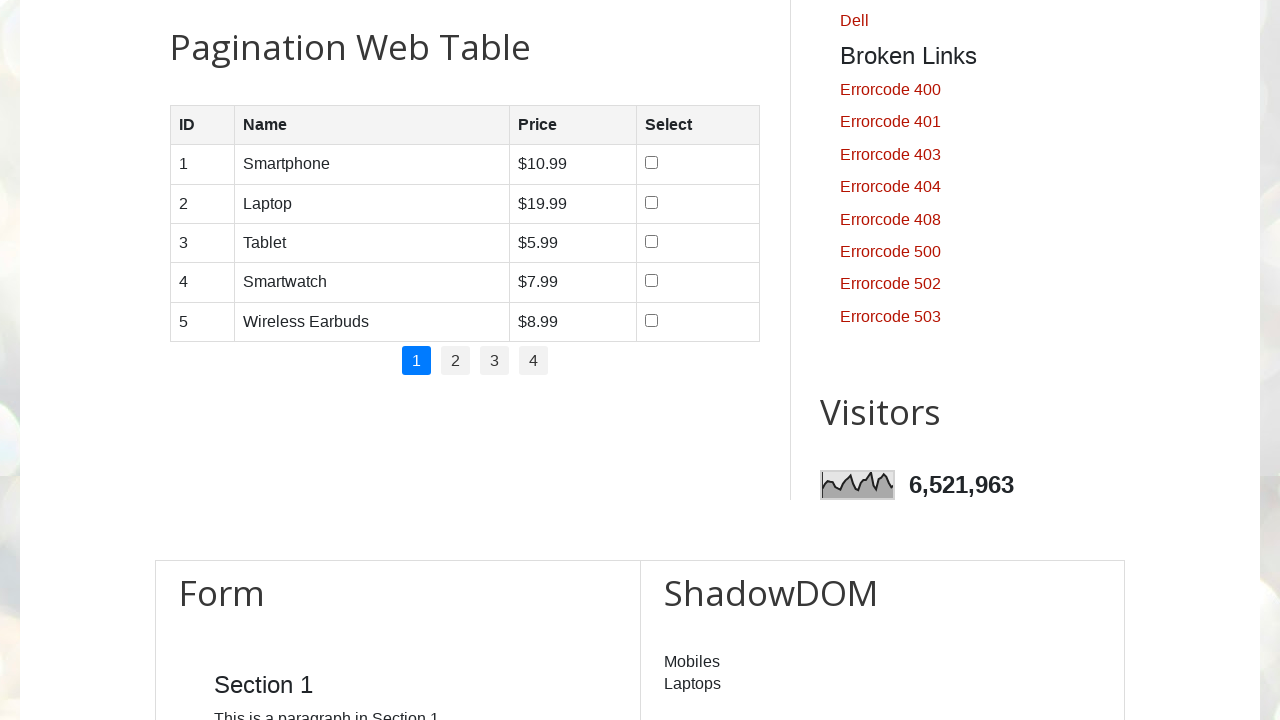

Waited for page 4 content to load
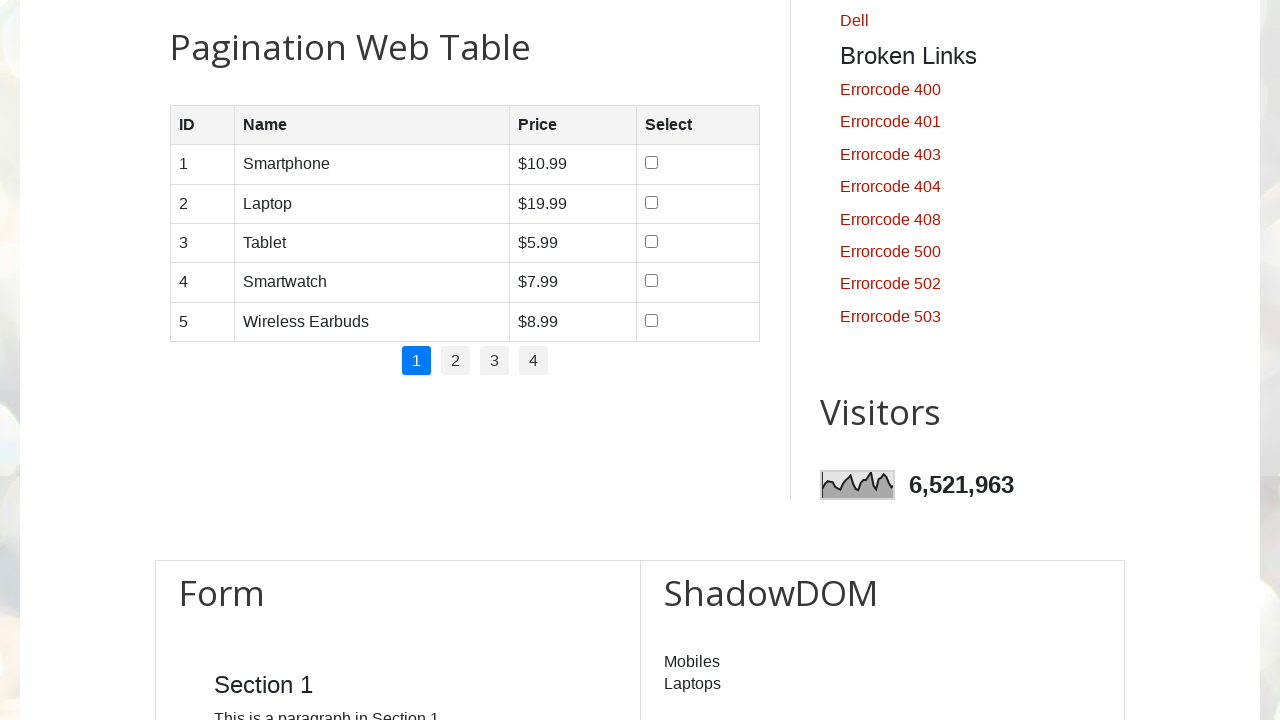

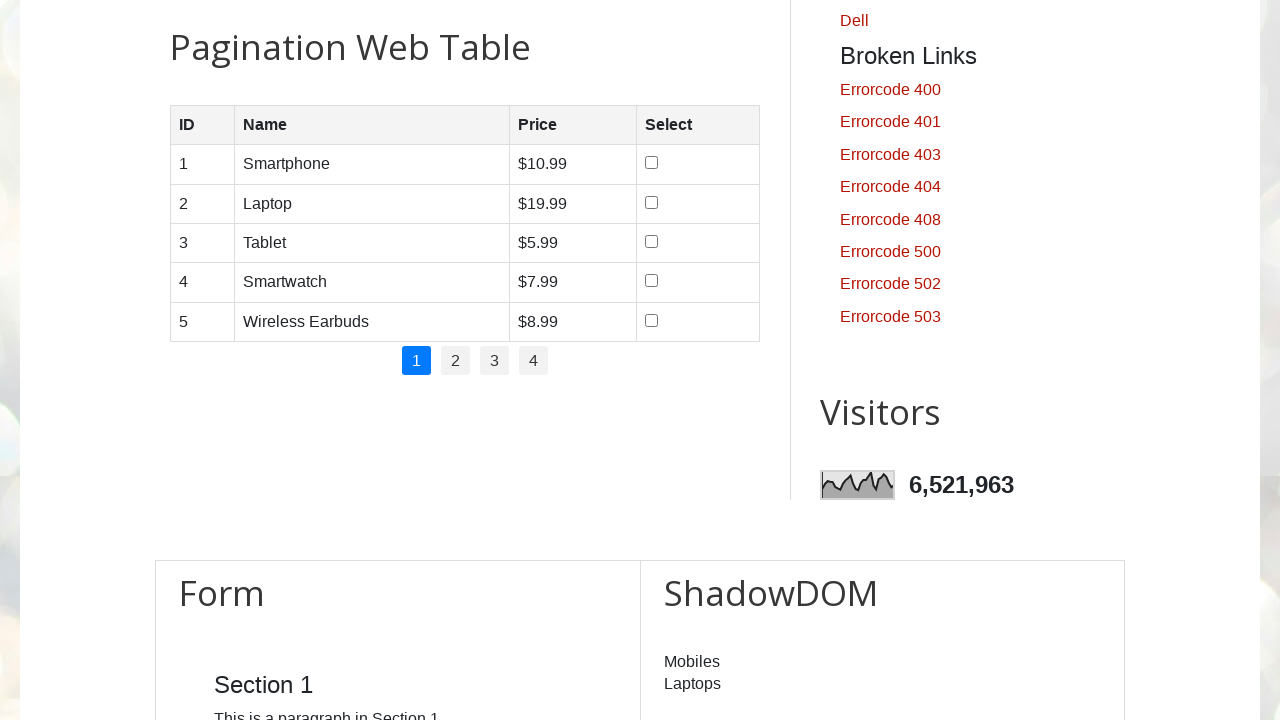